Navigates to a WordPress blog and scrolls through the page to view green images, simulating a user browsing through image content on the page.

Starting URL: https://theme1zhenniqian.wordpress.com/

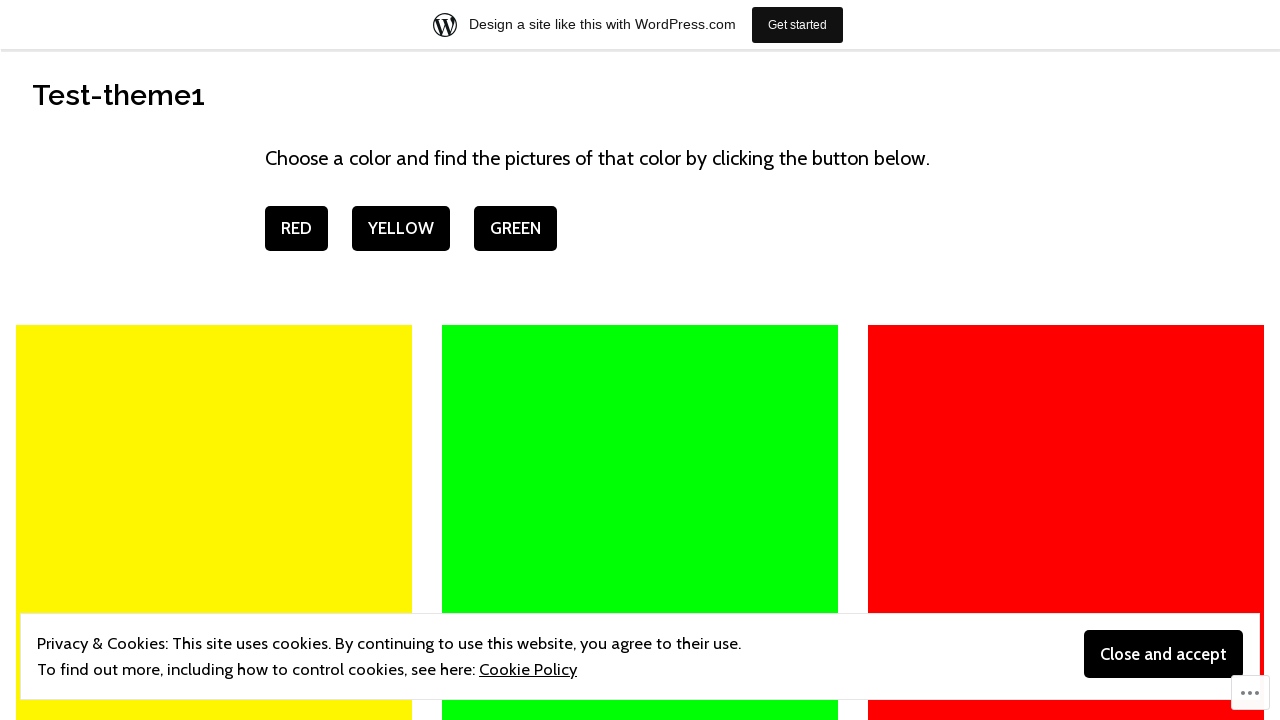

Scrolled down 150 pixels to view the first image area
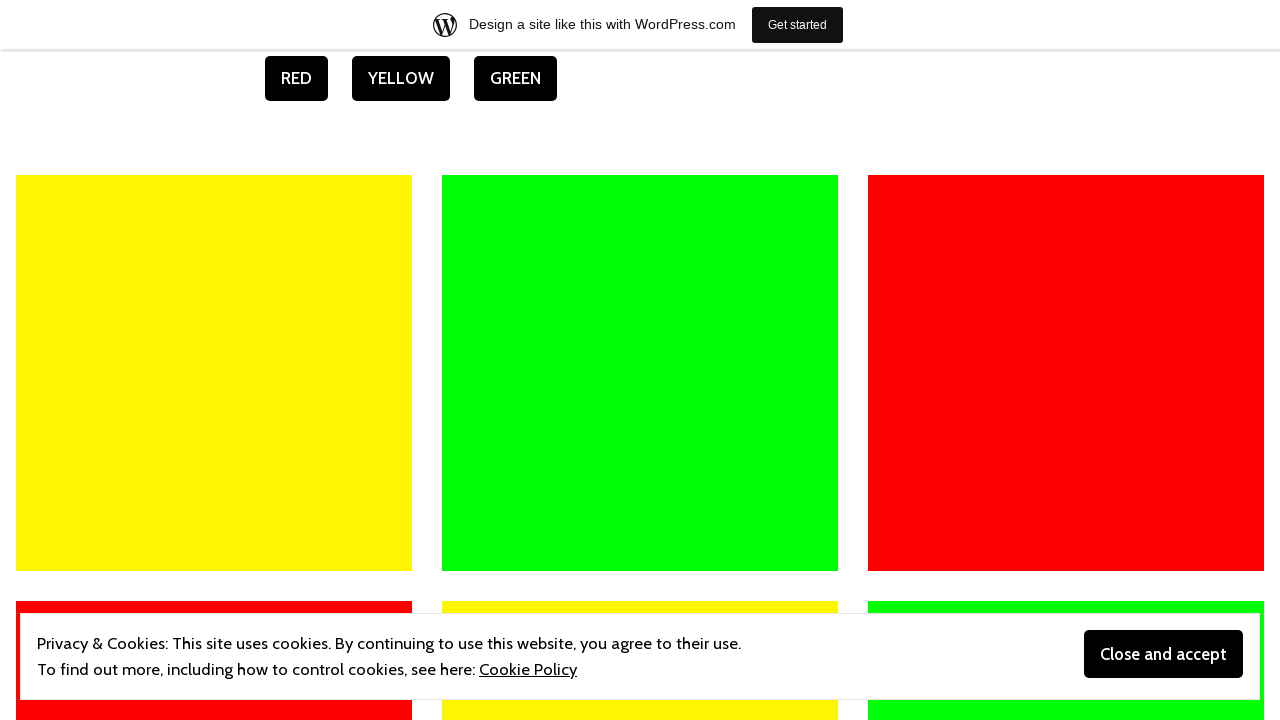

Waited 3 seconds for page content to load
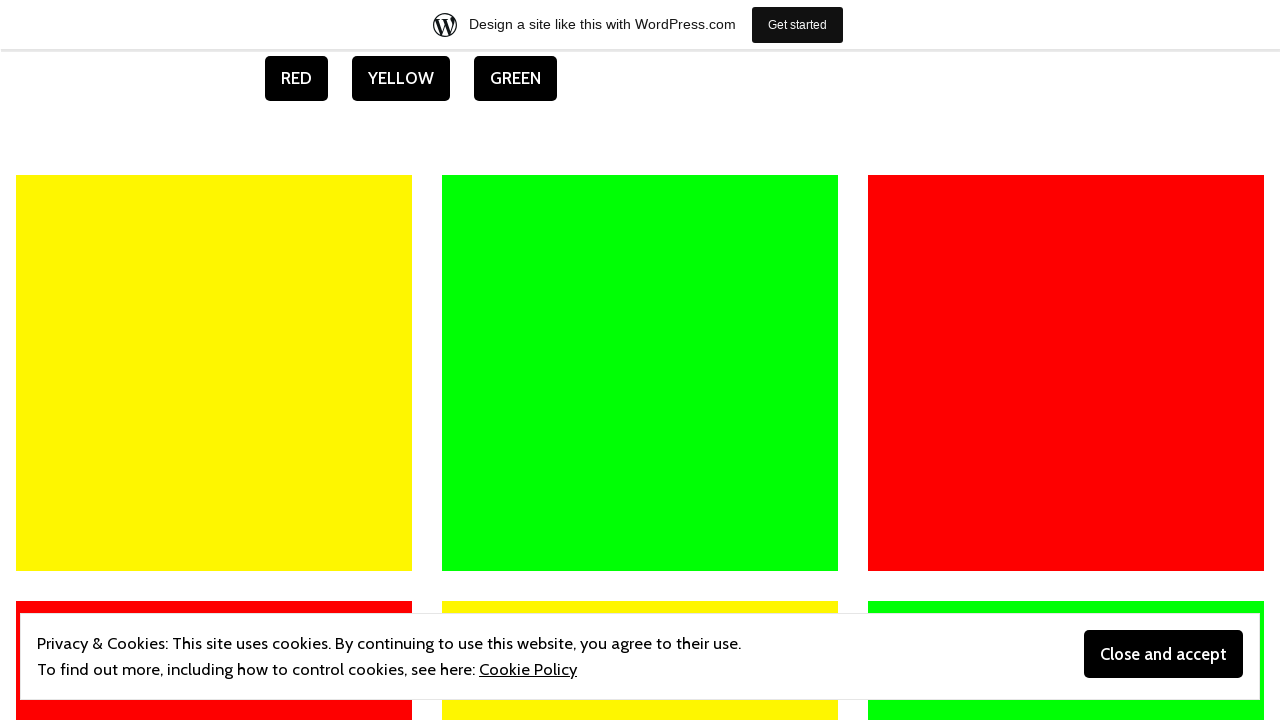

Located all green images on the page
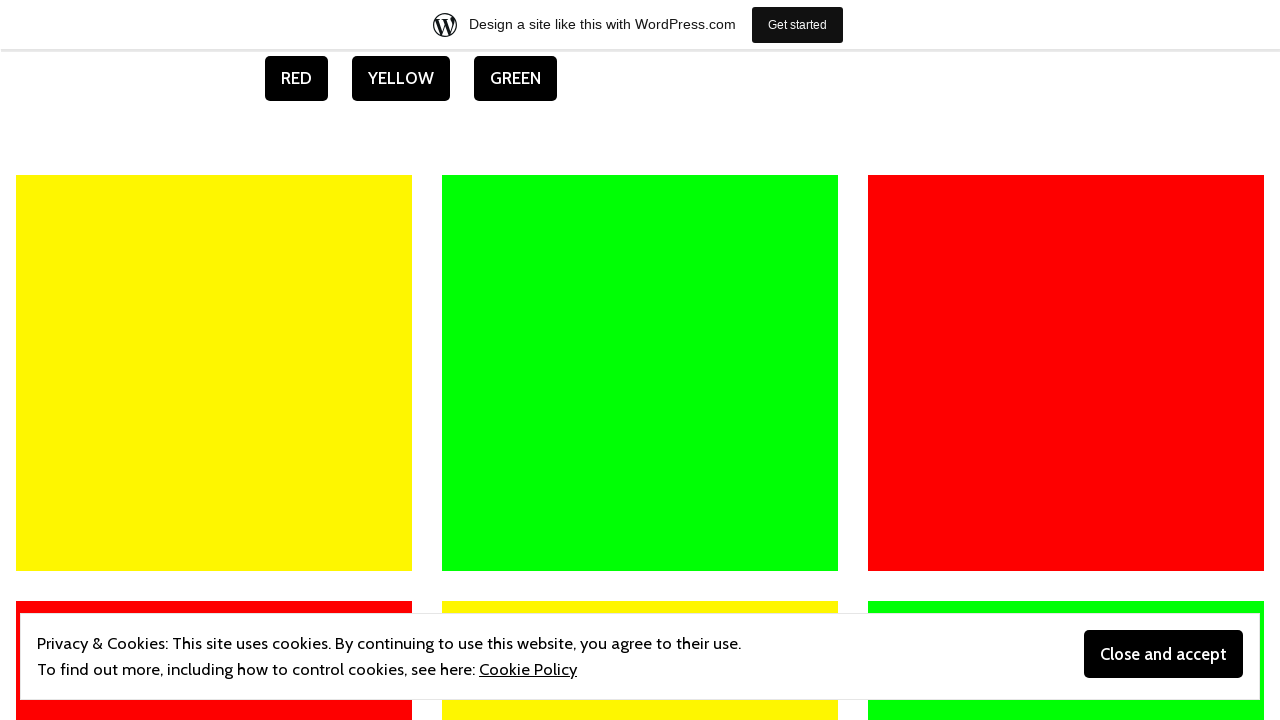

Final wait to ensure page is fully scrolled
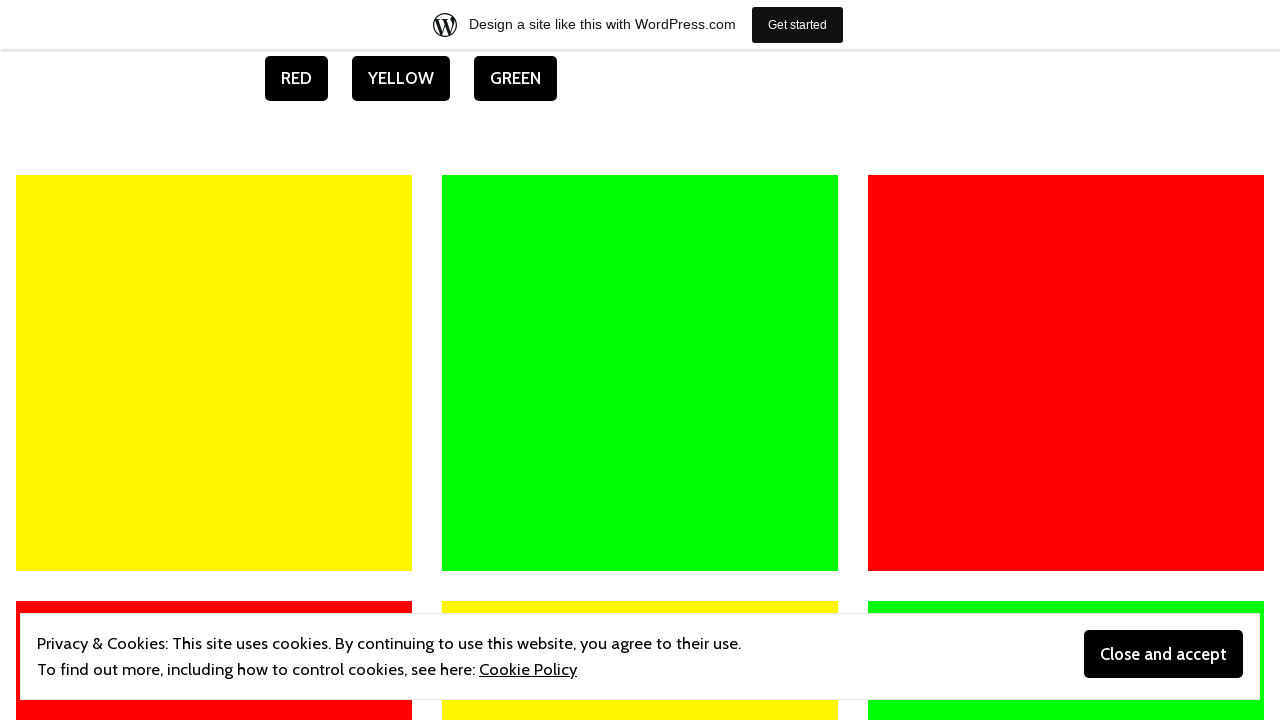

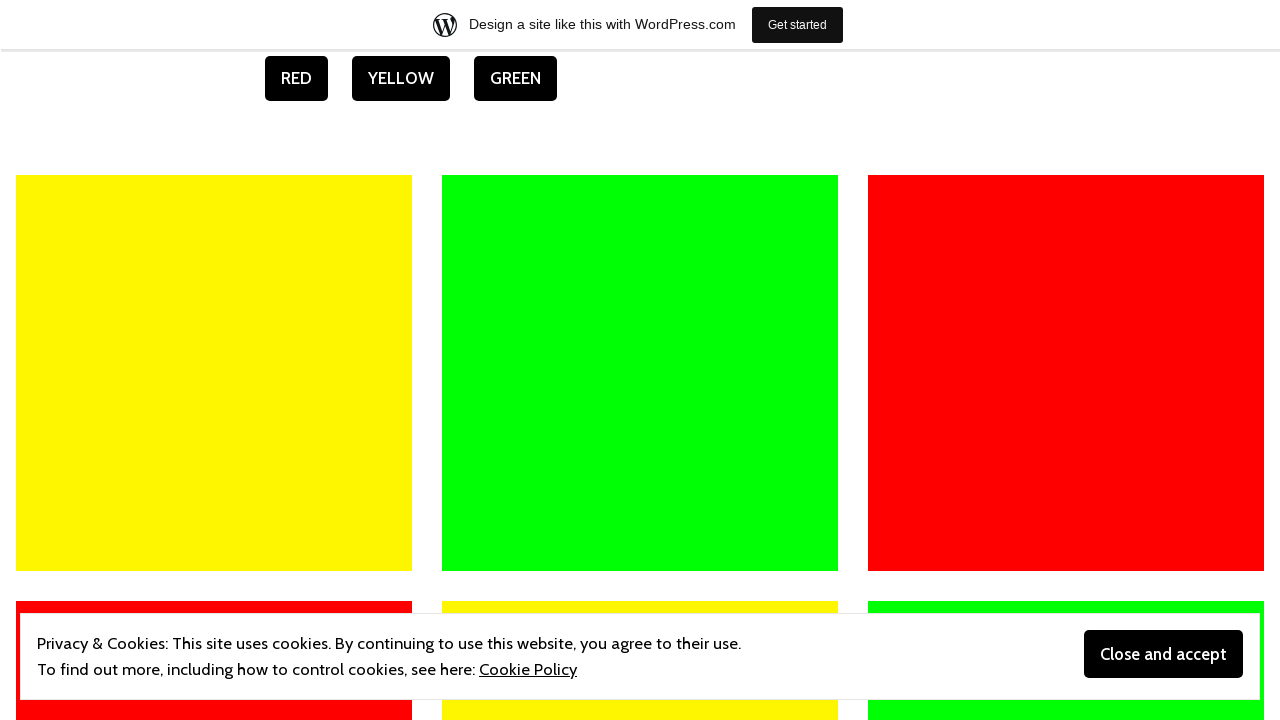